Navigates to a registration page and interacts with the Skills dropdown element to verify it loads with selectable options

Starting URL: http://demo.automationtesting.in/Register.html

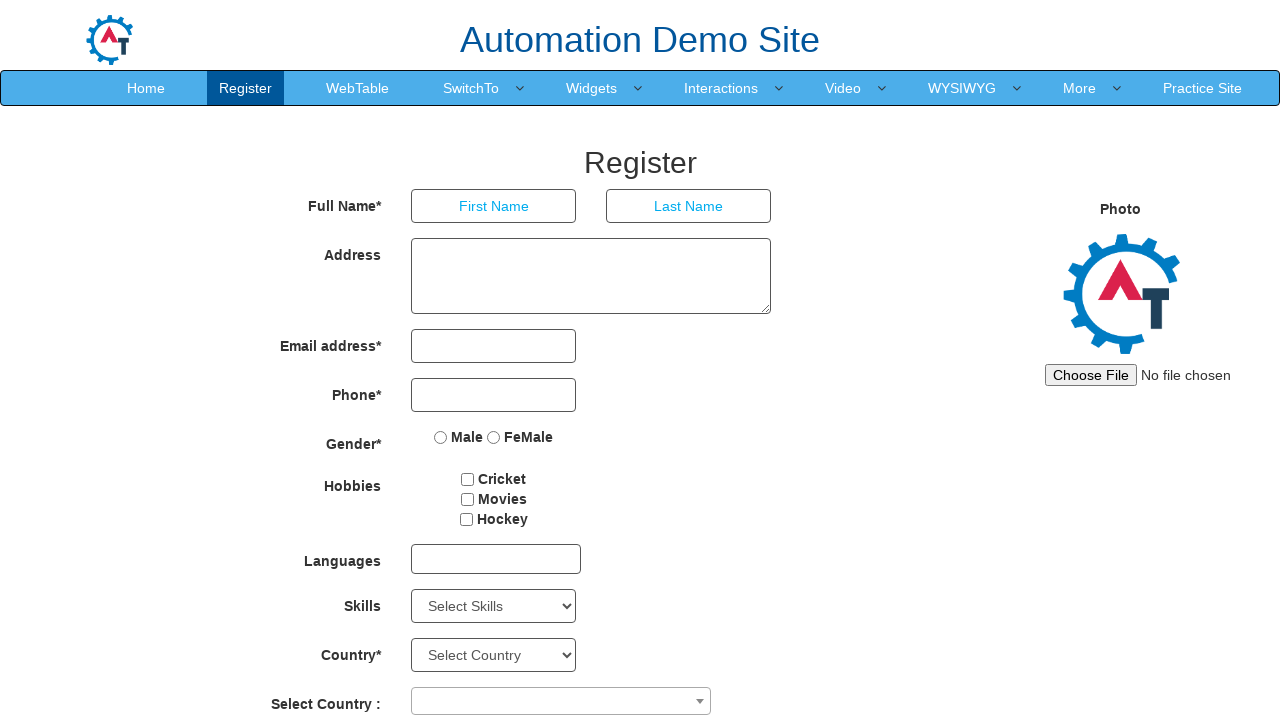

Skills dropdown element loaded and is present on the page
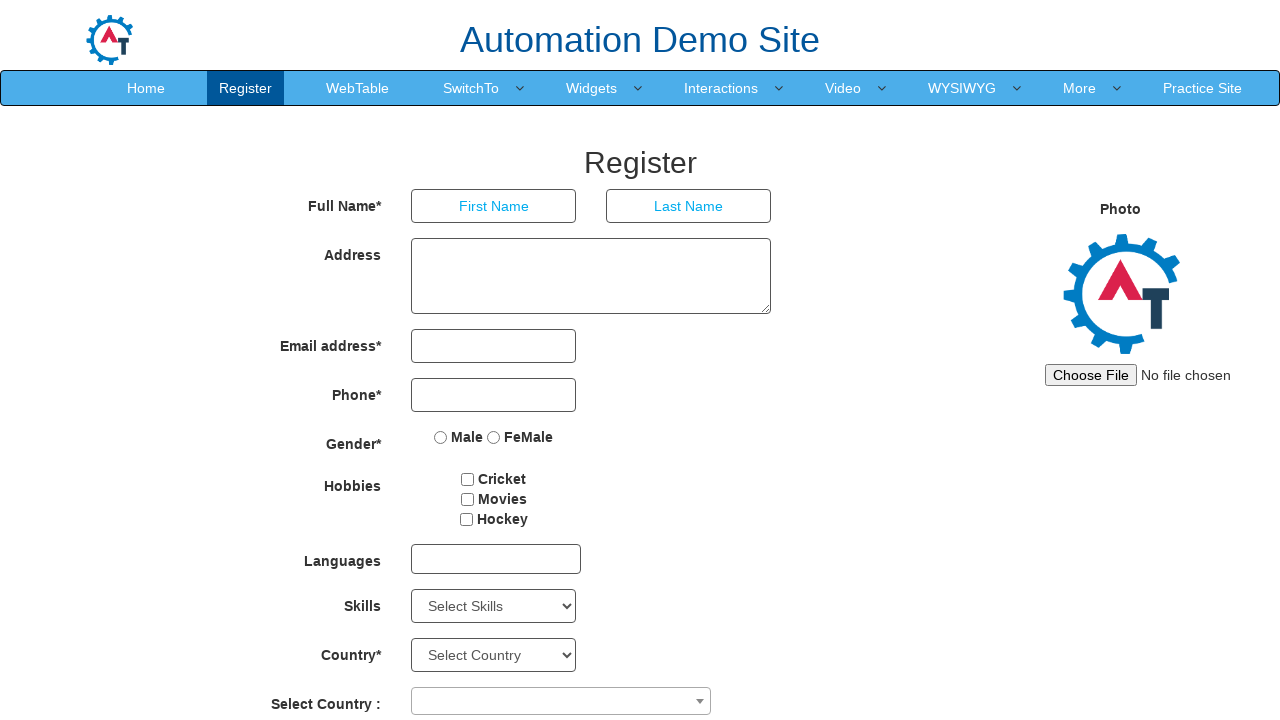

Clicked on Skills dropdown to open it at (494, 606) on #Skills
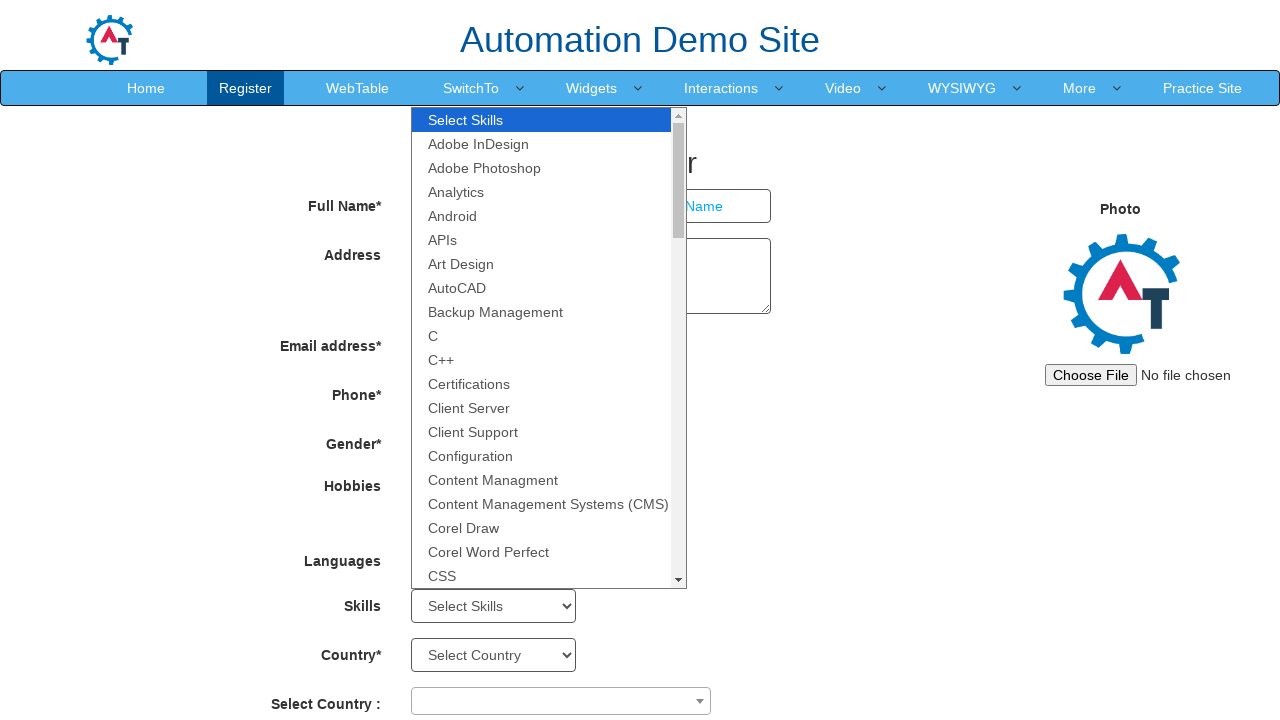

Selected option at index 1 from Skills dropdown to verify functionality on #Skills
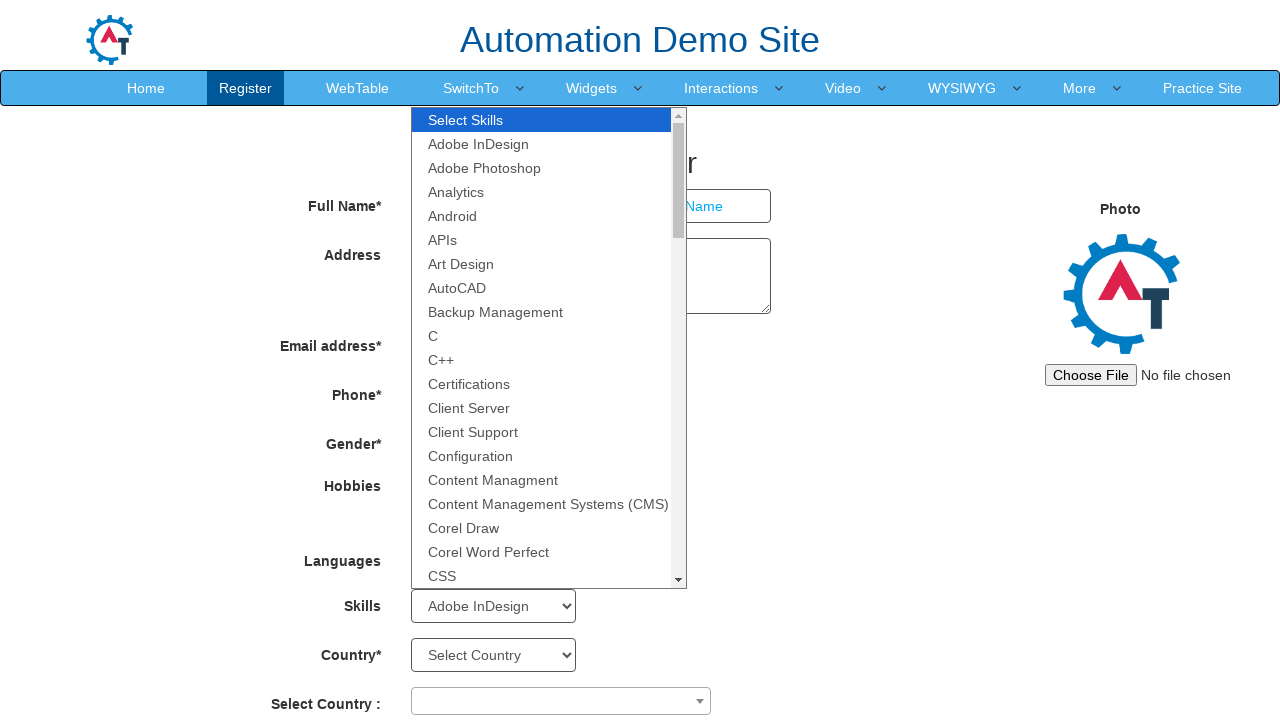

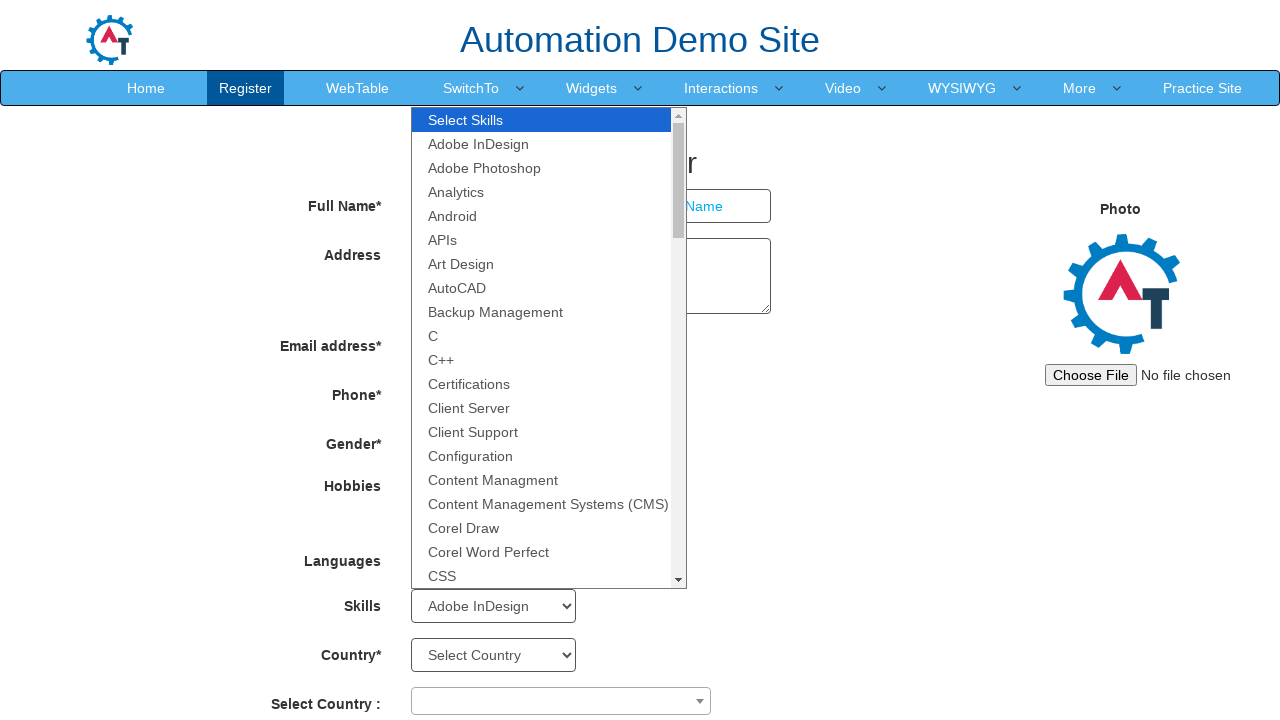